Tests handling of different JavaScript alert types including normal alerts, confirmation dialogs, and prompt dialogs by accepting, dismissing, and entering text

Starting URL: https://the-internet.herokuapp.com/javascript_alerts

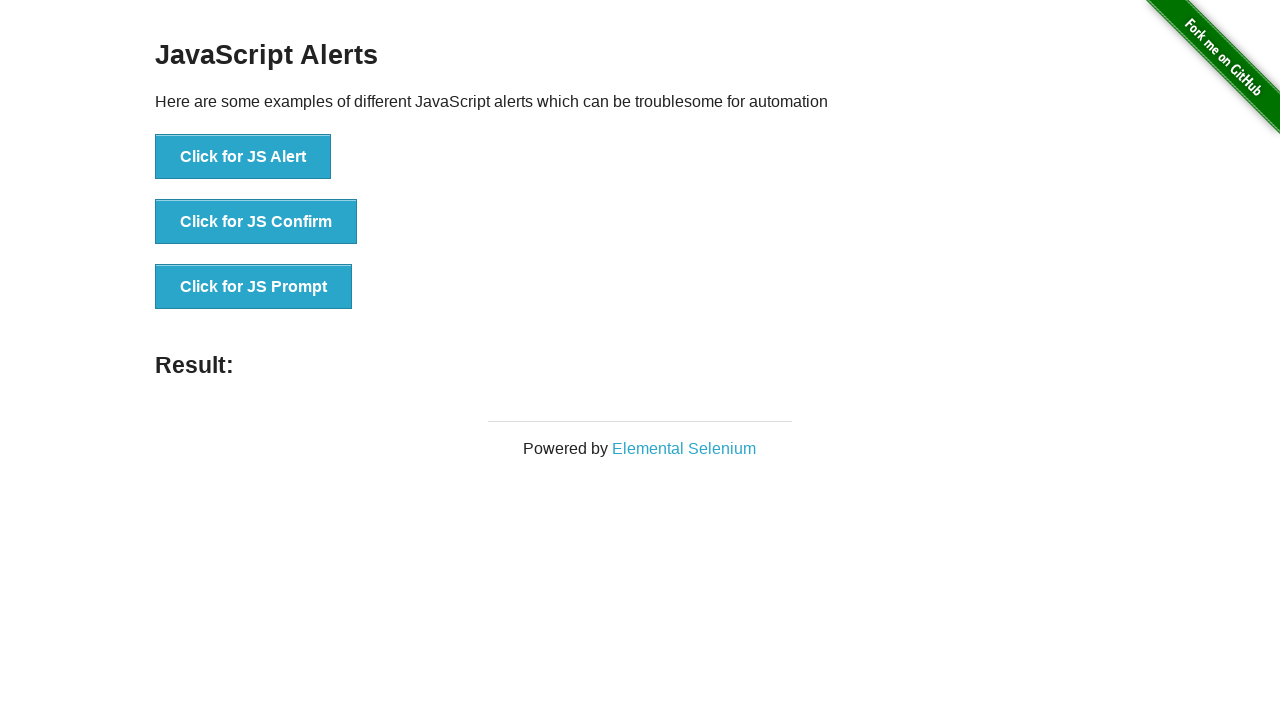

Clicked button to trigger normal alert at (243, 157) on xpath=//button[@onclick='jsAlert()']
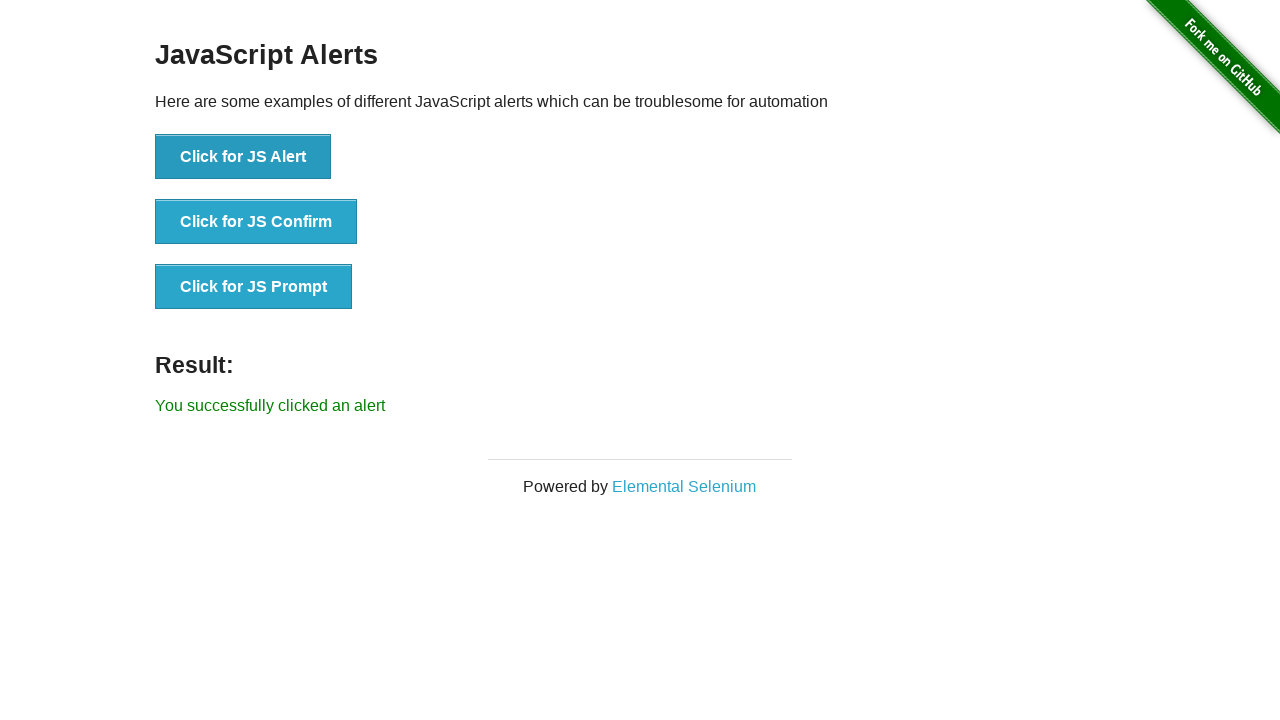

Set up dialog handler to accept normal alert
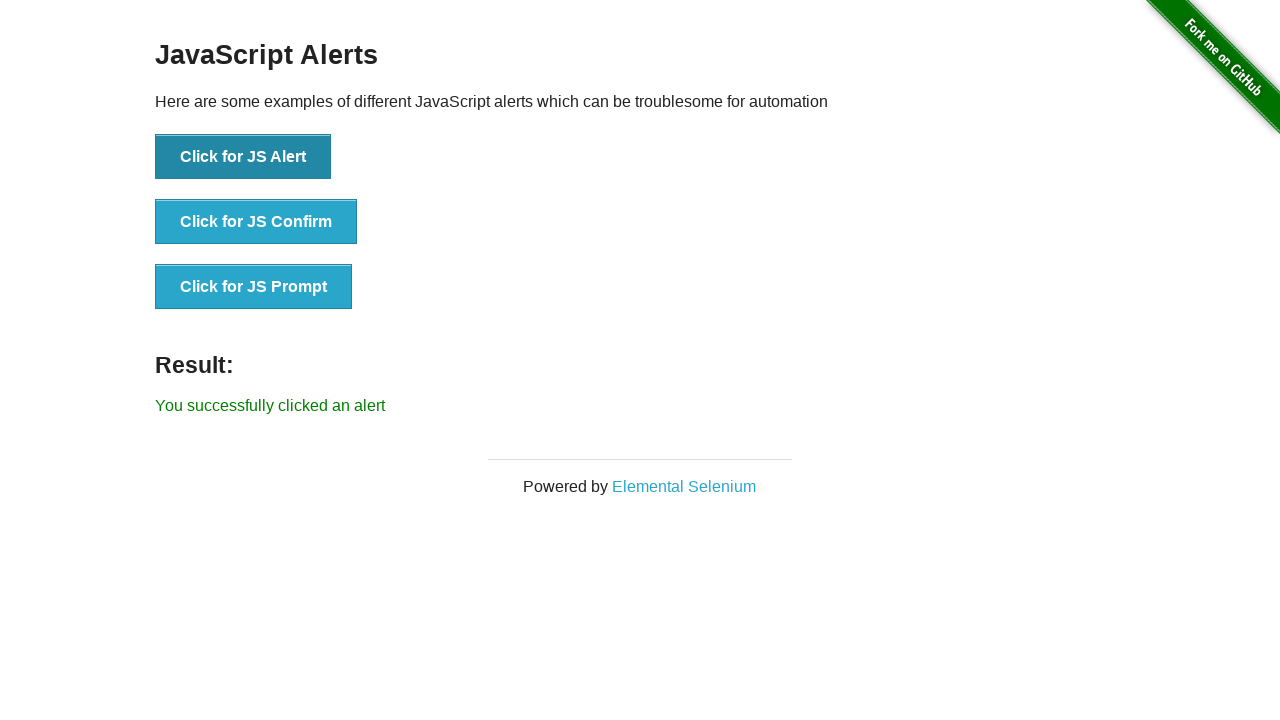

Clicked button to trigger confirmation dialog at (256, 222) on xpath=//button[@onclick='jsConfirm()']
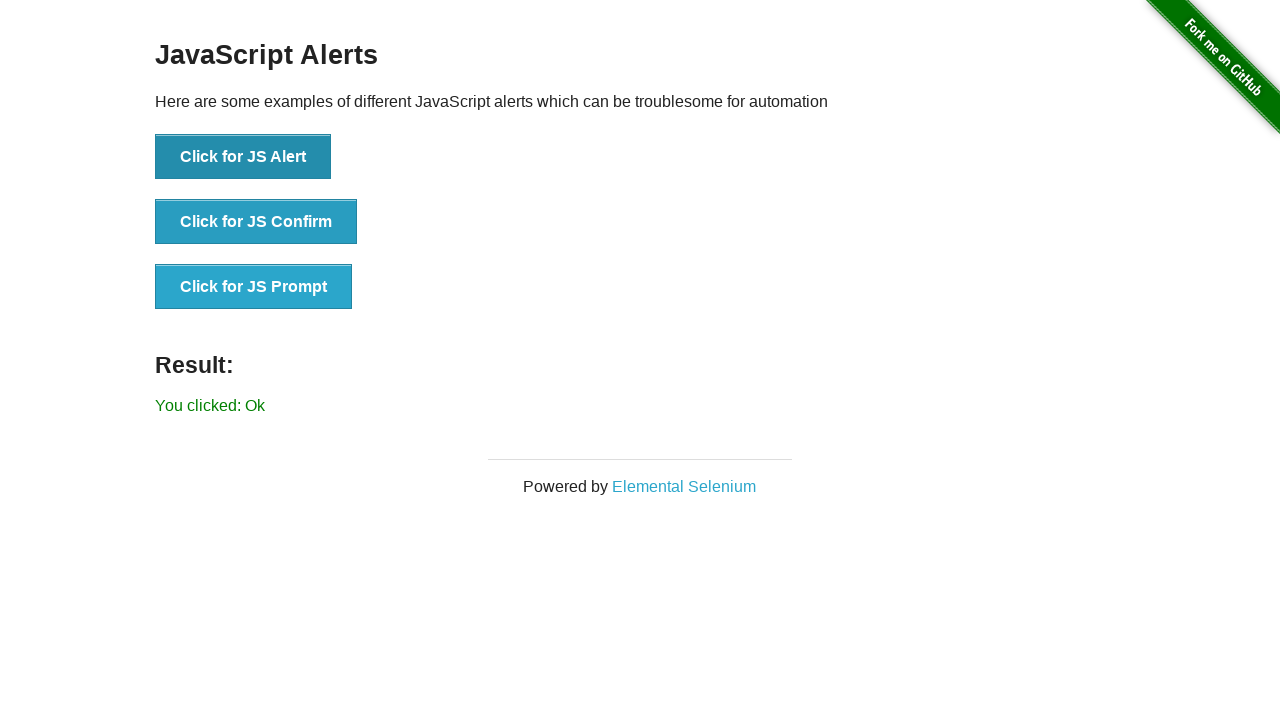

Set up dialog handler to dismiss confirmation dialog
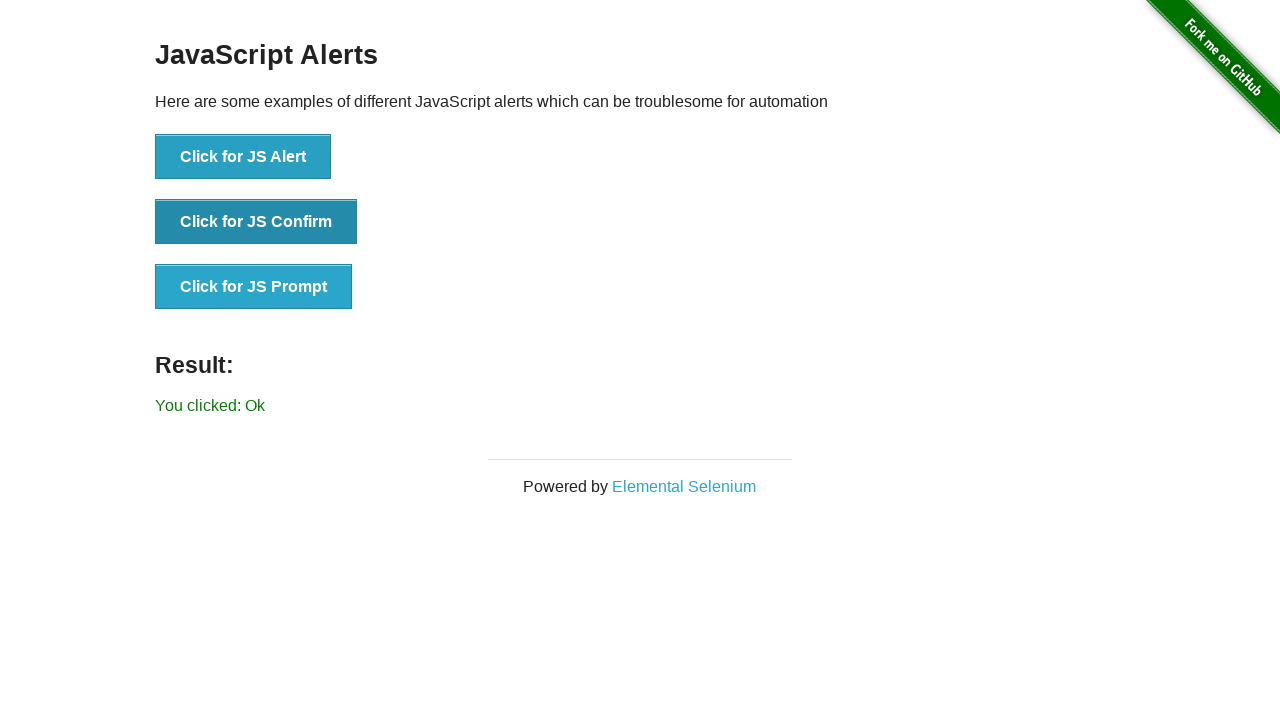

Set up dialog handler to accept prompt dialog with text input
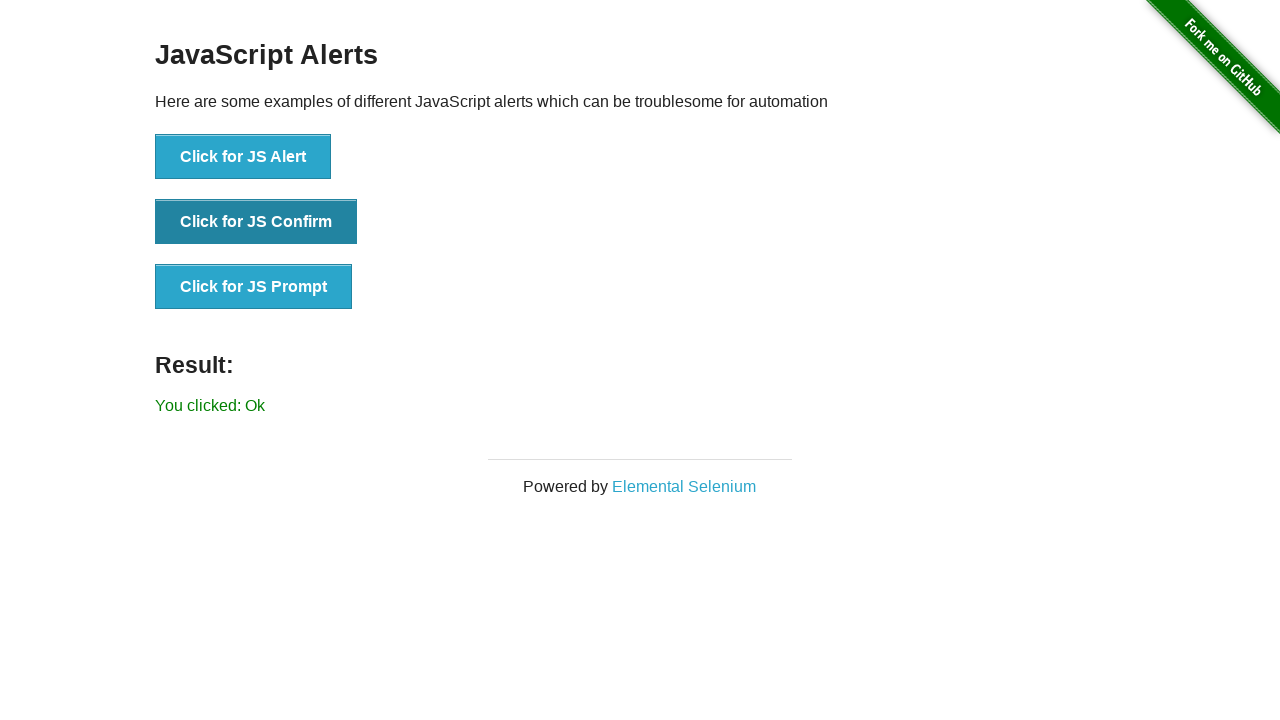

Clicked button to trigger prompt dialog at (254, 287) on xpath=//button[@onclick='jsPrompt()']
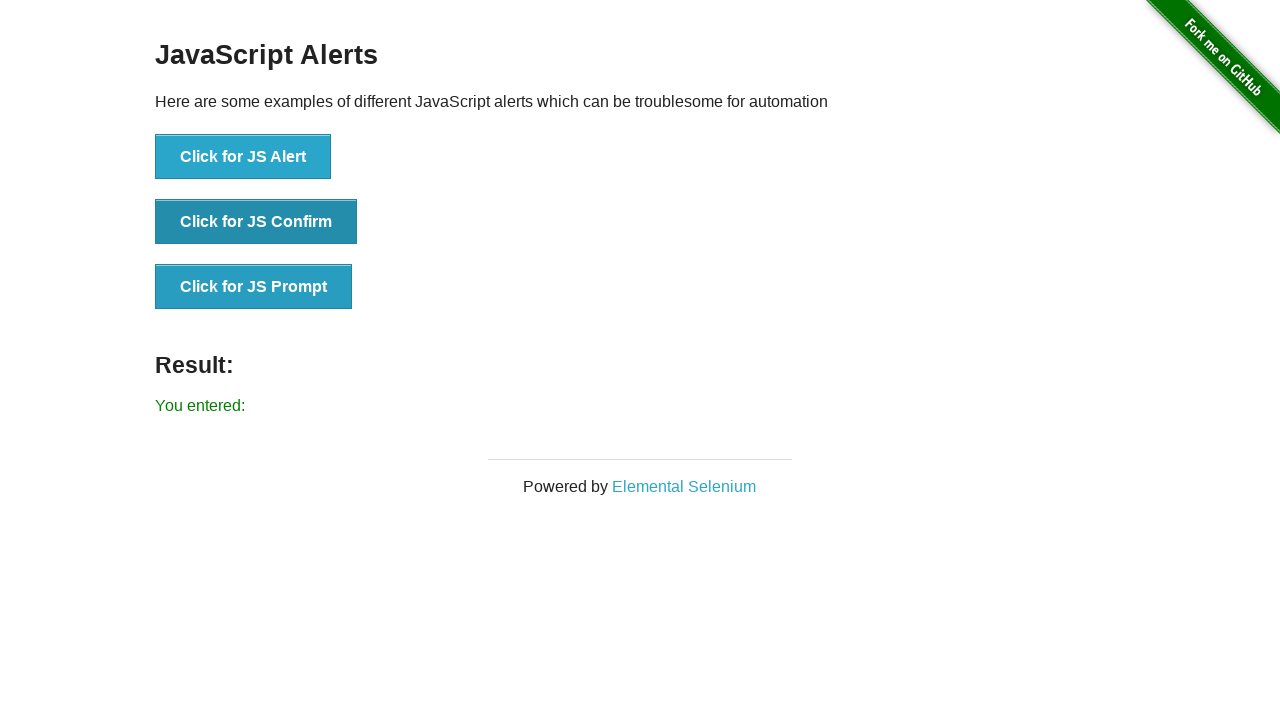

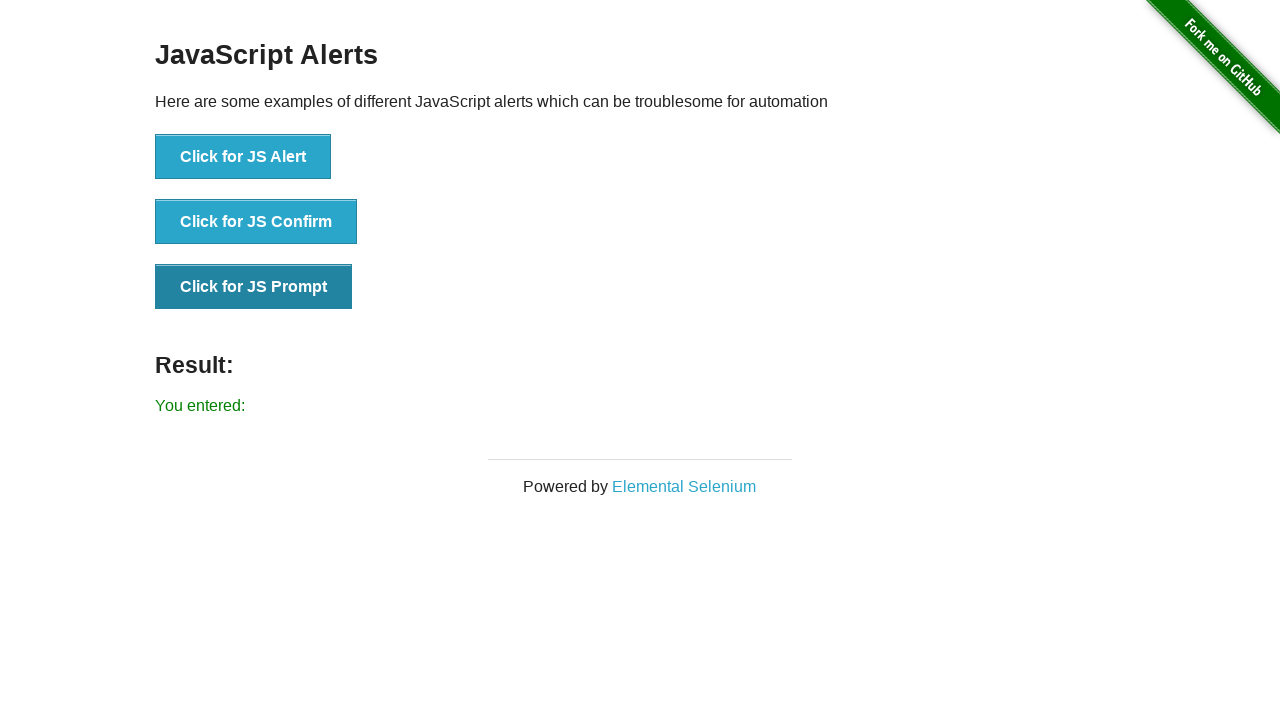